Tests prompt JavaScript alert handling by clicking a button to trigger a prompt dialog, entering text into it, and accepting the prompt

Starting URL: https://v1.training-support.net/selenium/javascript-alerts

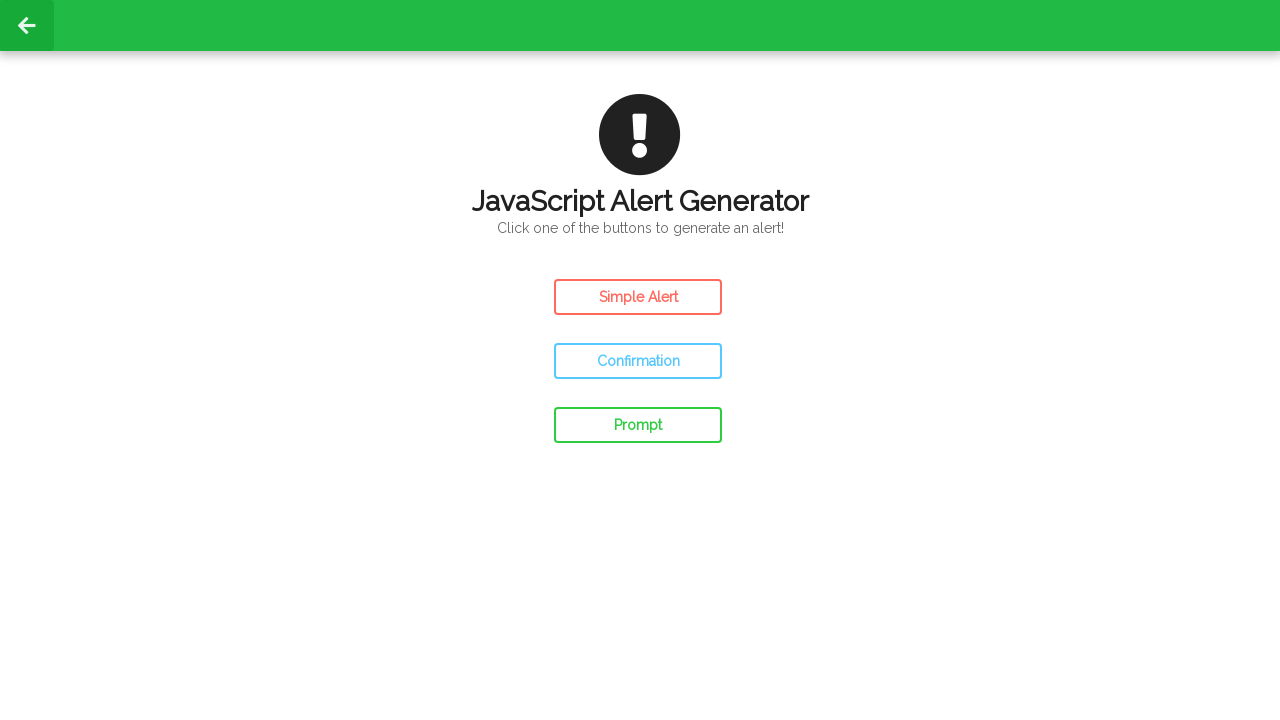

Set up dialog handler to accept prompt with 'Awesome!' text
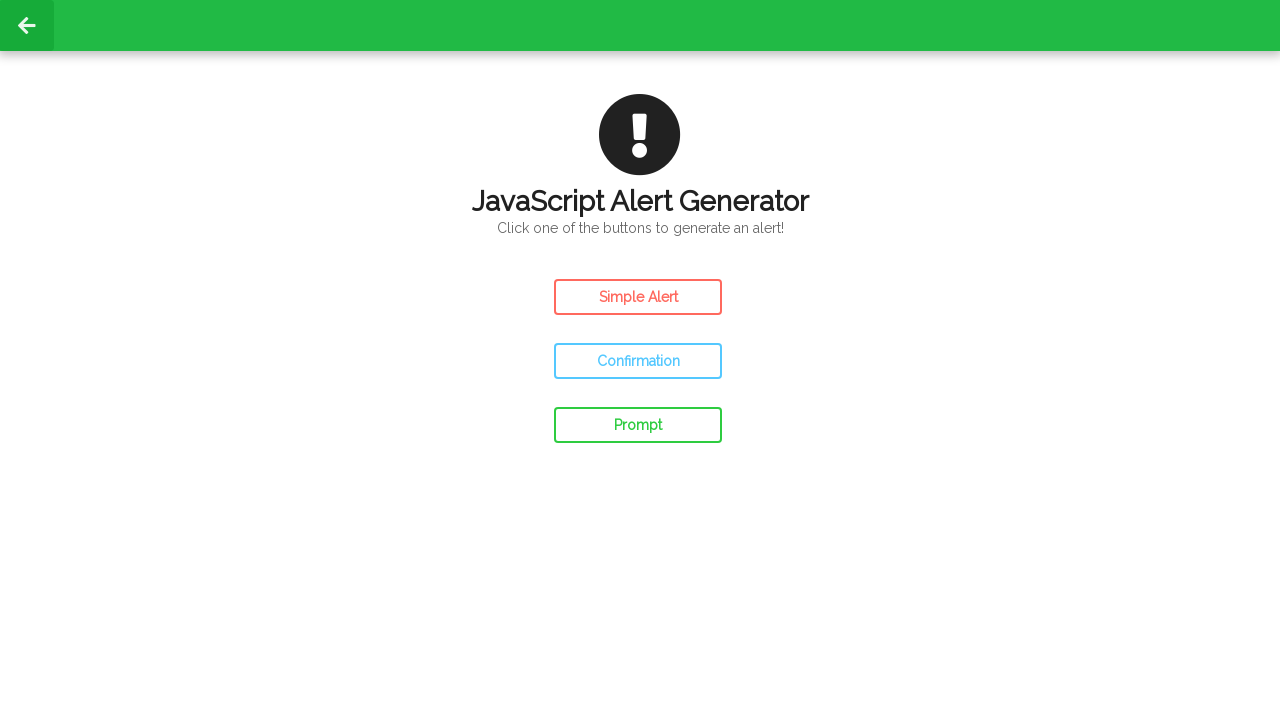

Clicked prompt button to trigger JavaScript prompt dialog at (638, 425) on #prompt
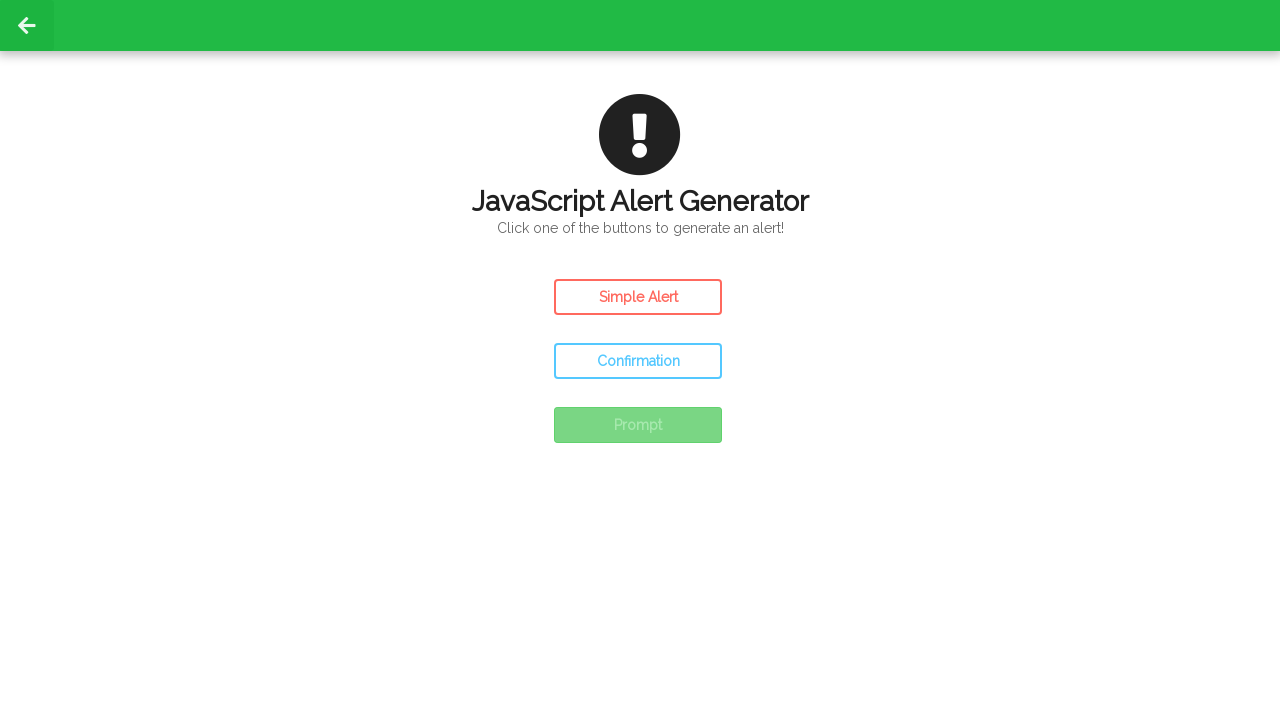

Waited for prompt dialog to be processed
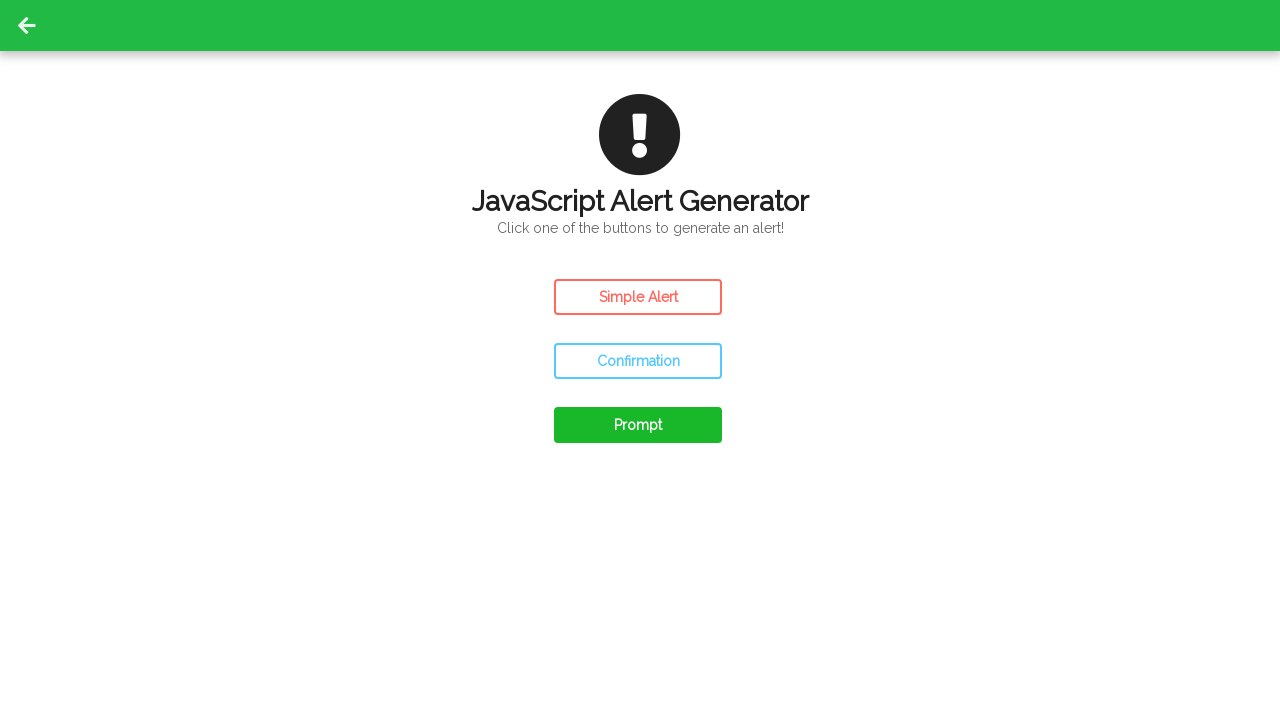

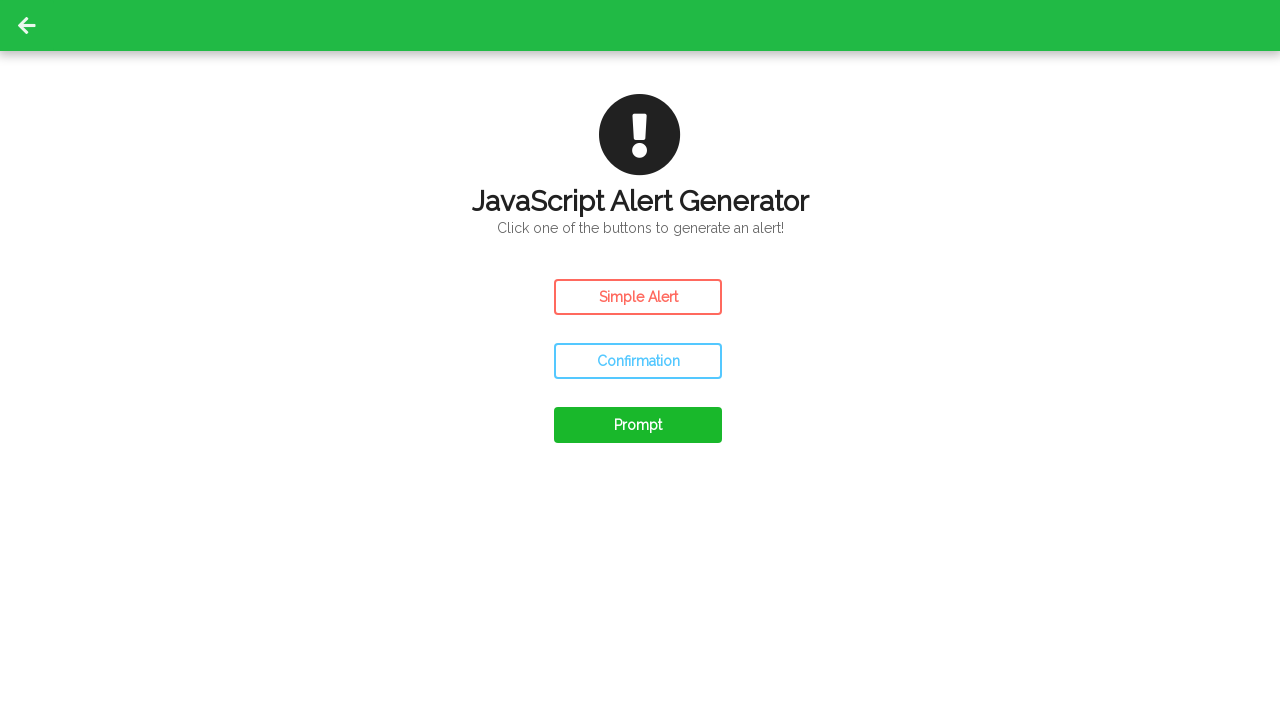